Navigates to login page and verifies the login button is displayed

Starting URL: https://the-internet.herokuapp.com/

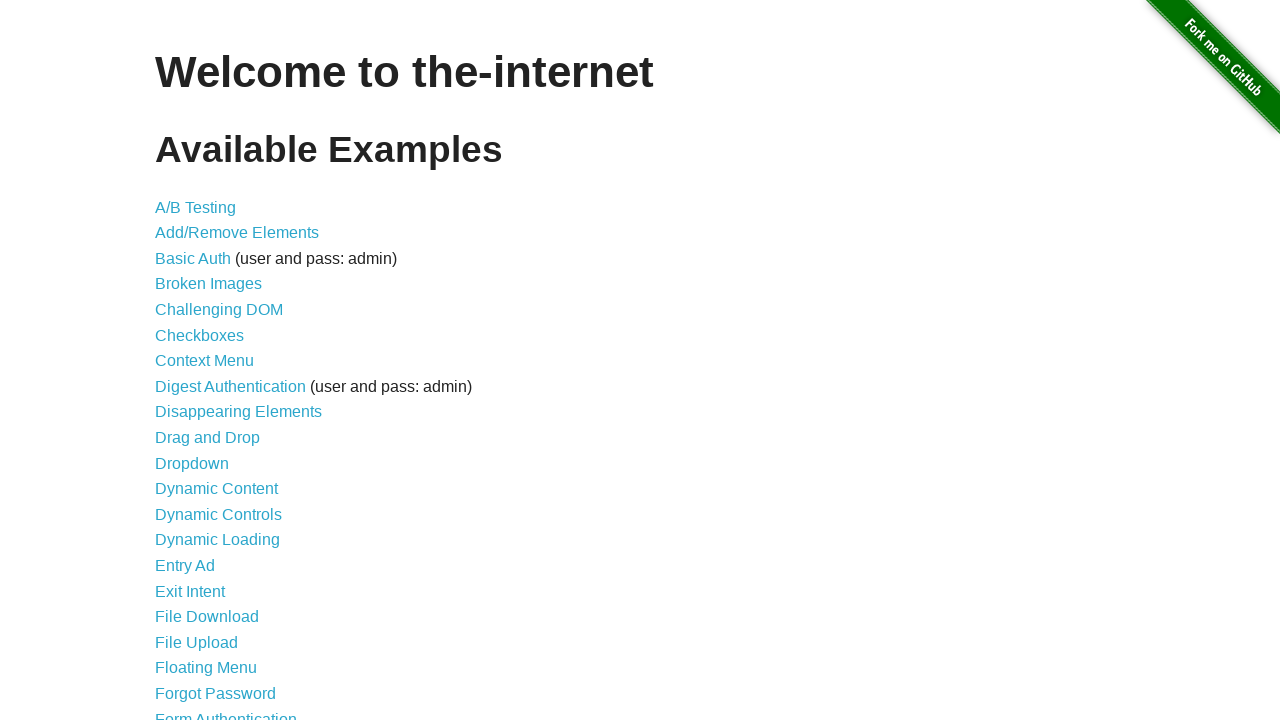

Clicked on Form Authentication link to navigate to login page at (226, 712) on xpath=//a[@href="/login"]
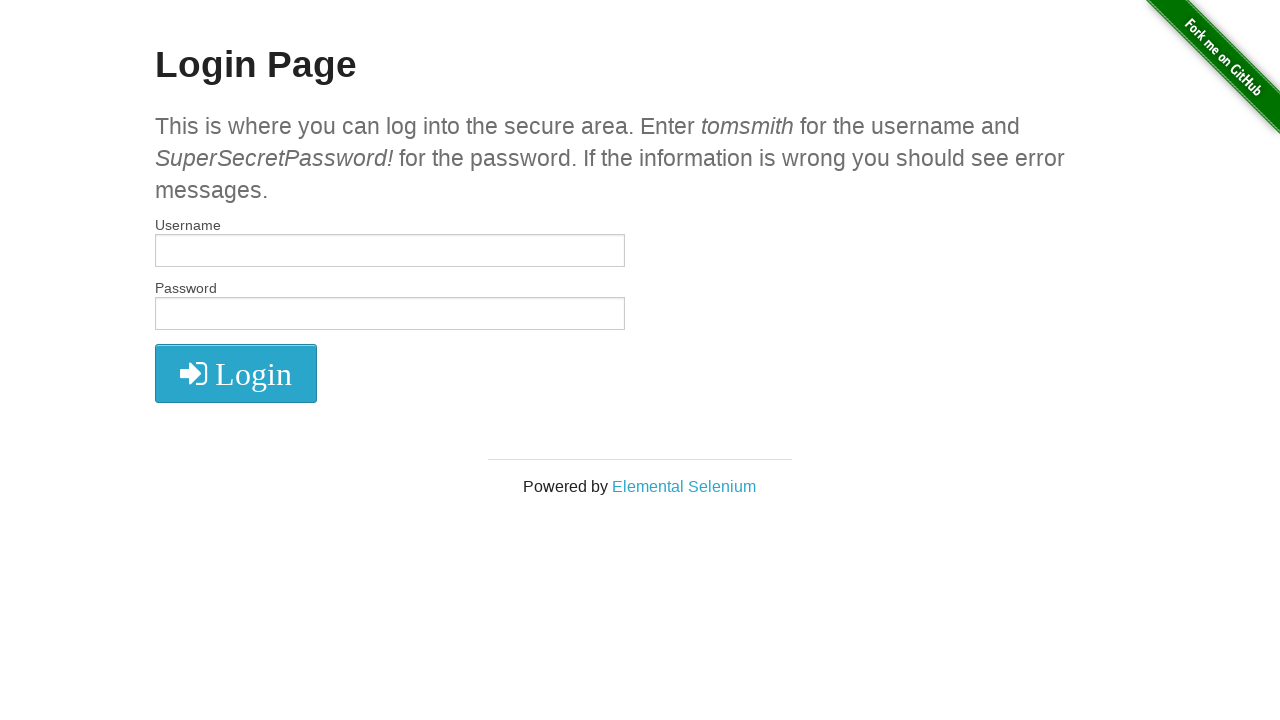

Verified login button is visible on the page
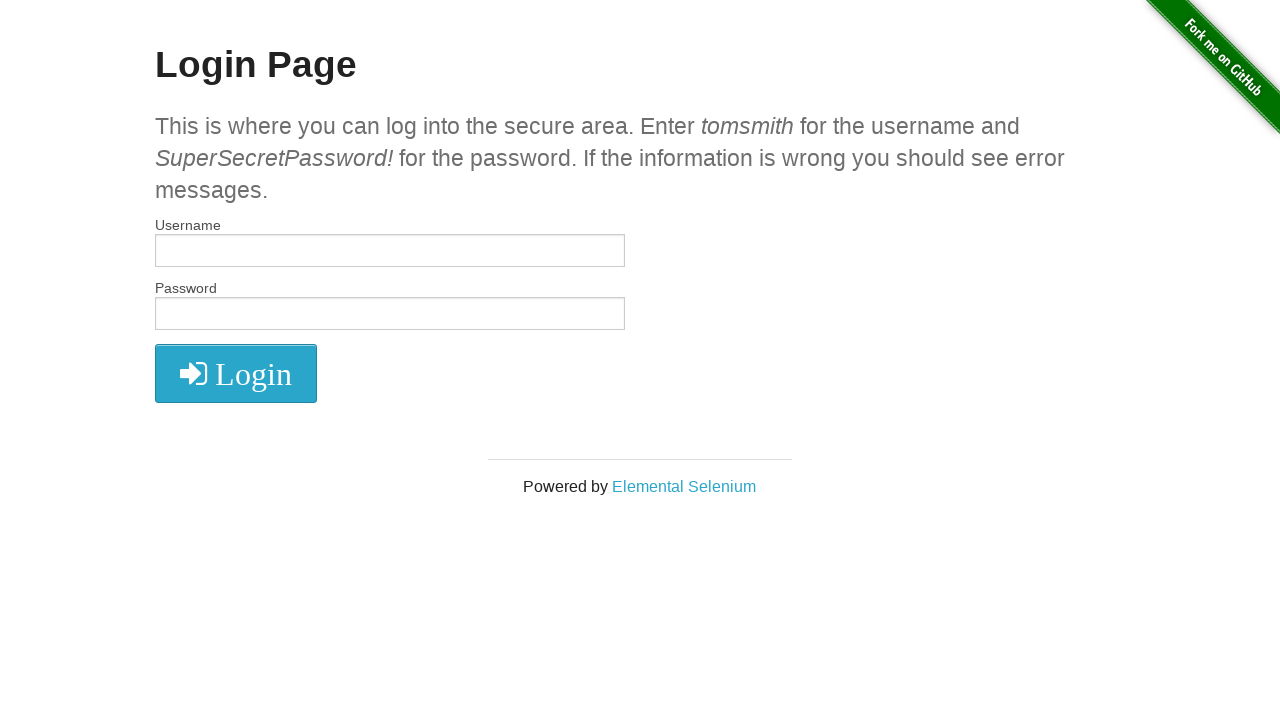

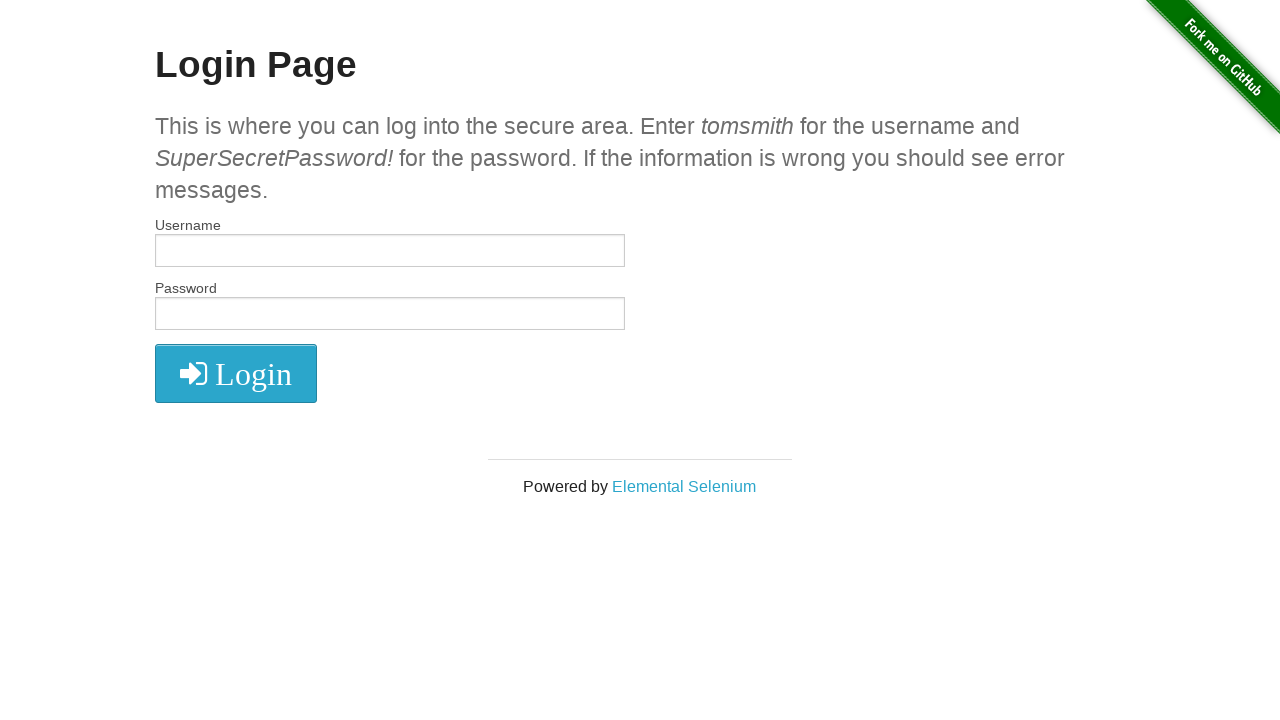